Tests clicking on elements containing specific text on a form registration page by iterating through a comma-separated list of words and clicking matching elements

Starting URL: http://www.123formbuilder.com/form-3291802/formula-rio-de-registro-de-novo-cliente

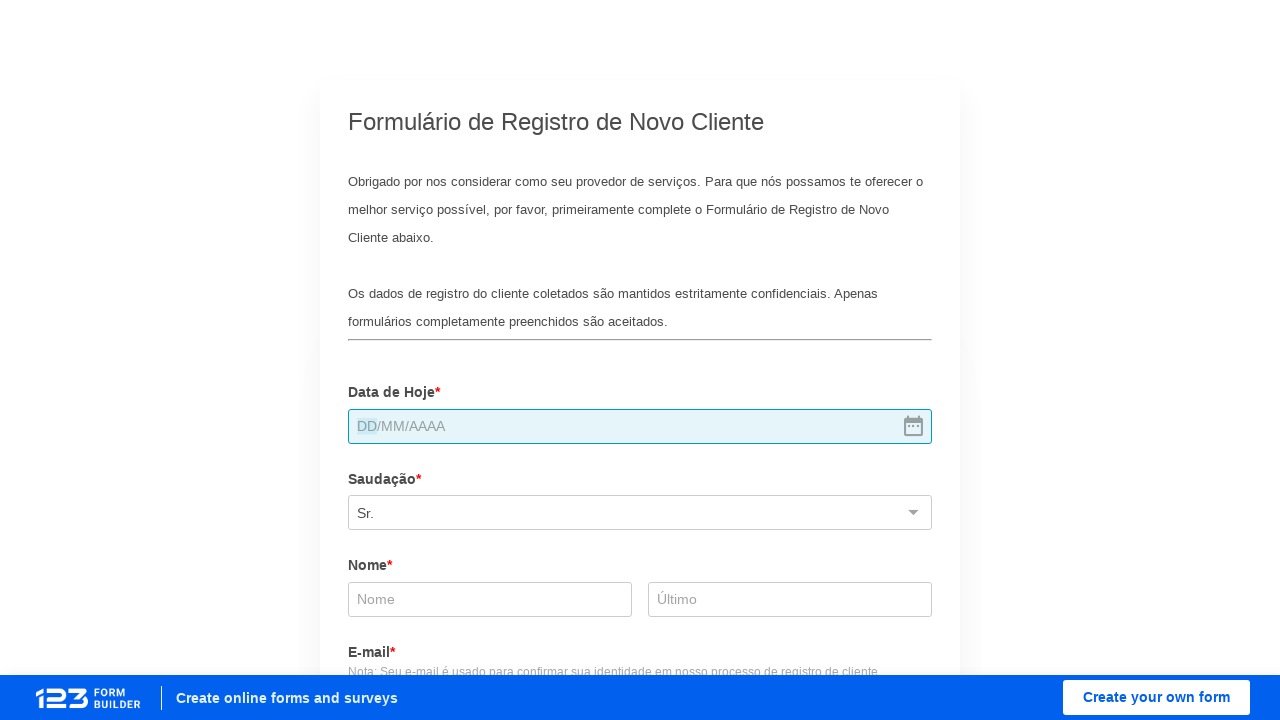

Waited for form page to load (domcontentloaded)
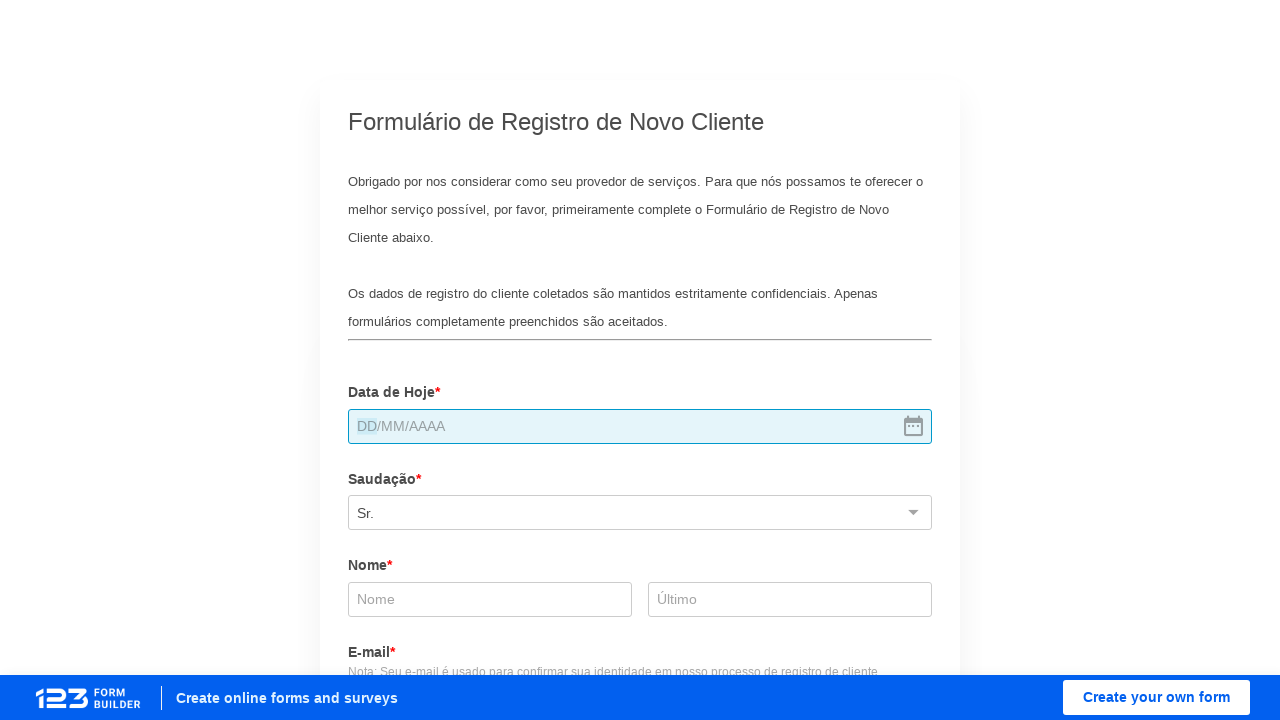

Clicked element containing text 'Não' at (449, 360) on //*[contains(text(), 'Não')]
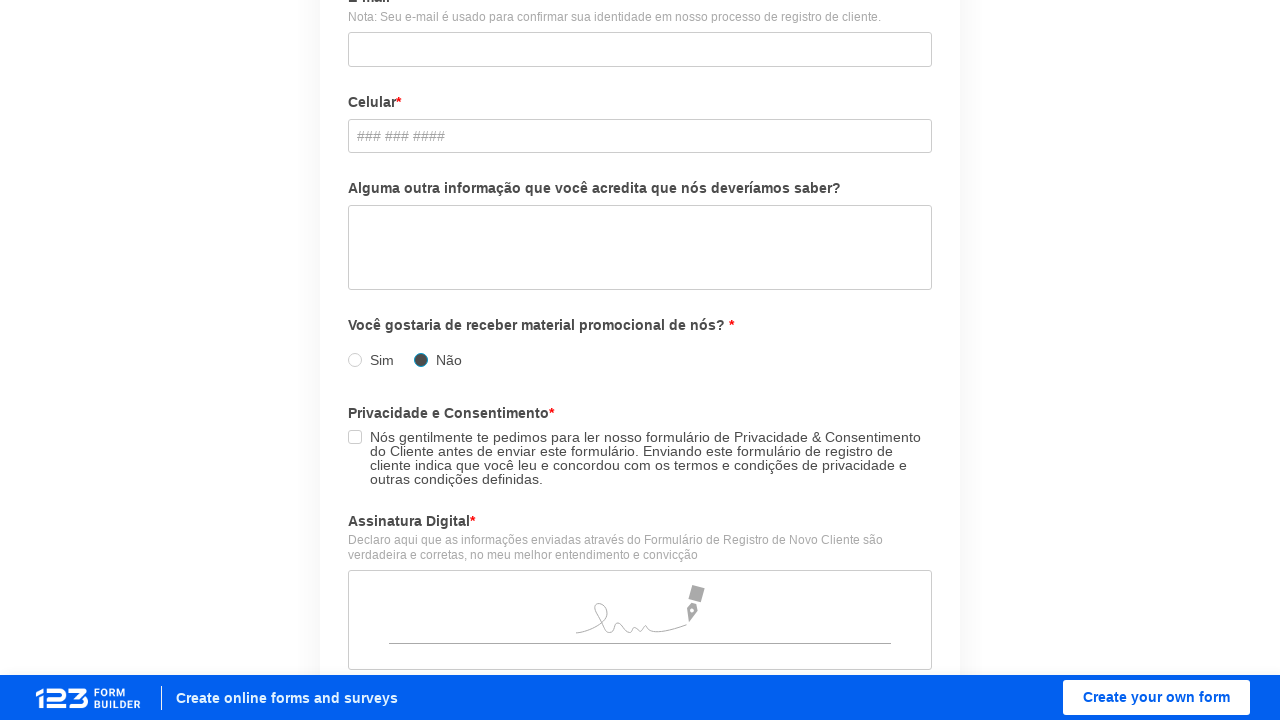

Clicked element containing text 'Nós' at (508, 437) on //*[contains(text(), 'Nós')]
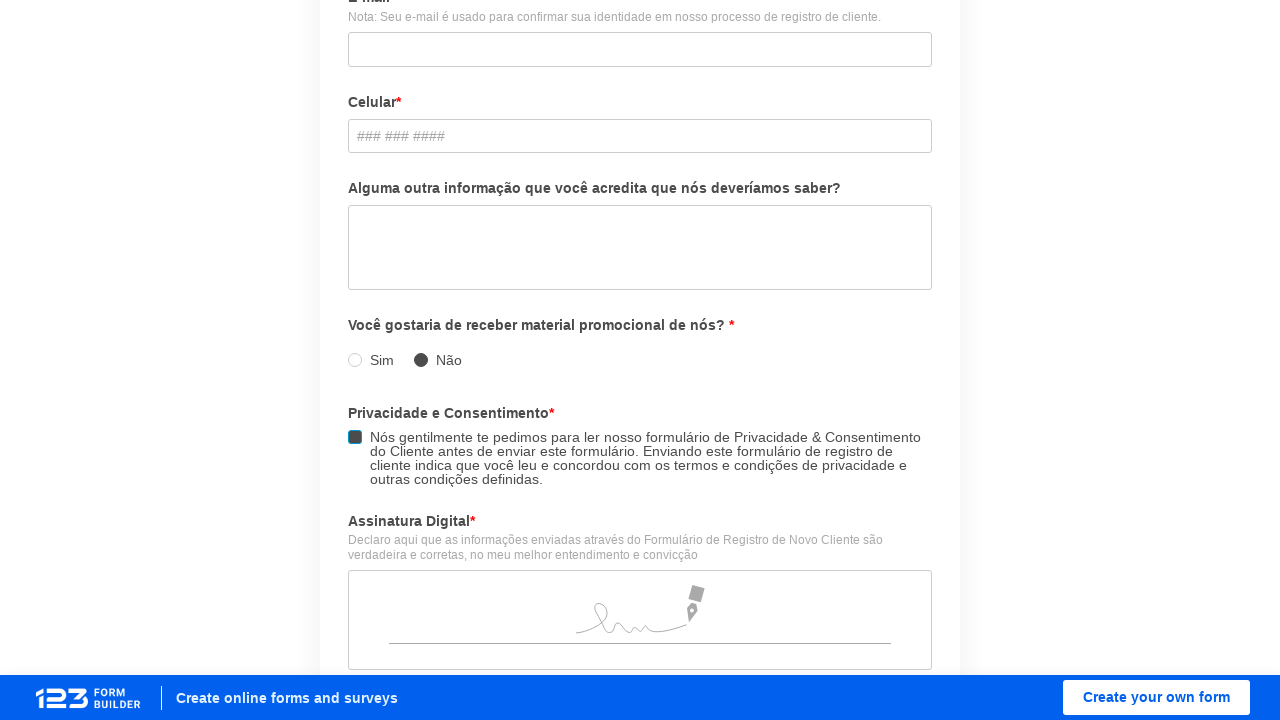

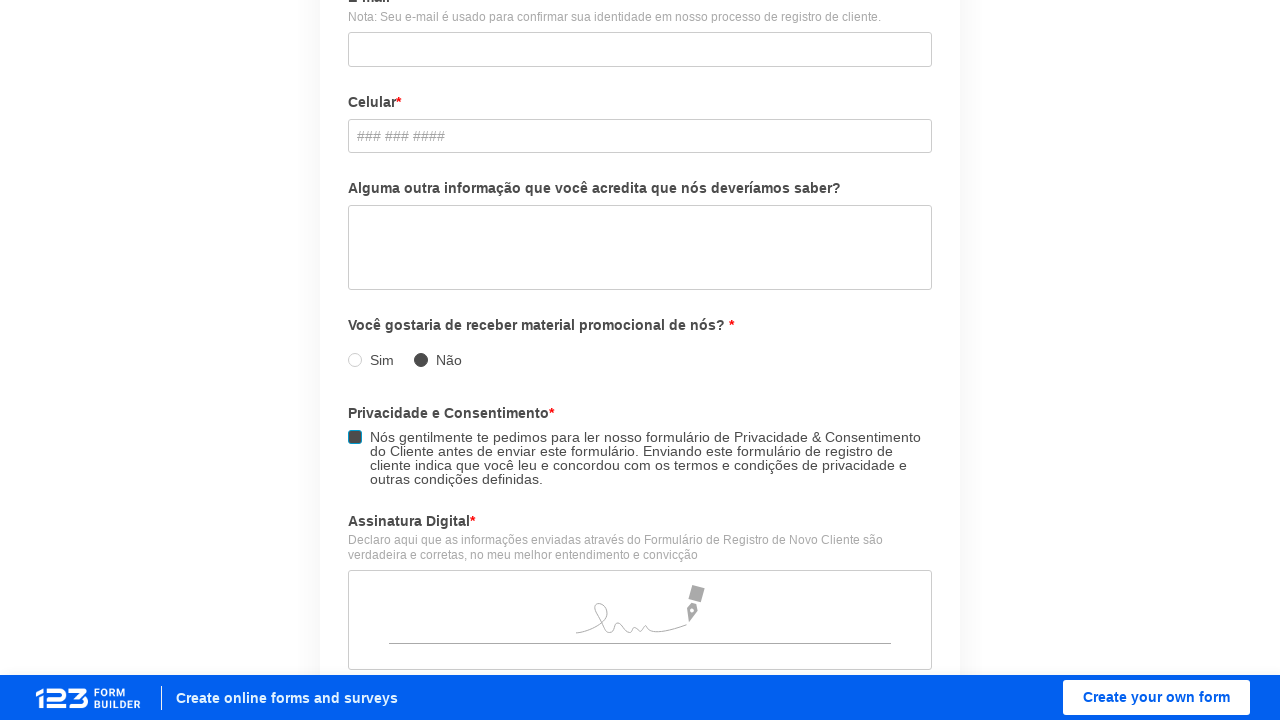